Tests editing a todo item by double-clicking and entering new text

Starting URL: https://demo.playwright.dev/todomvc

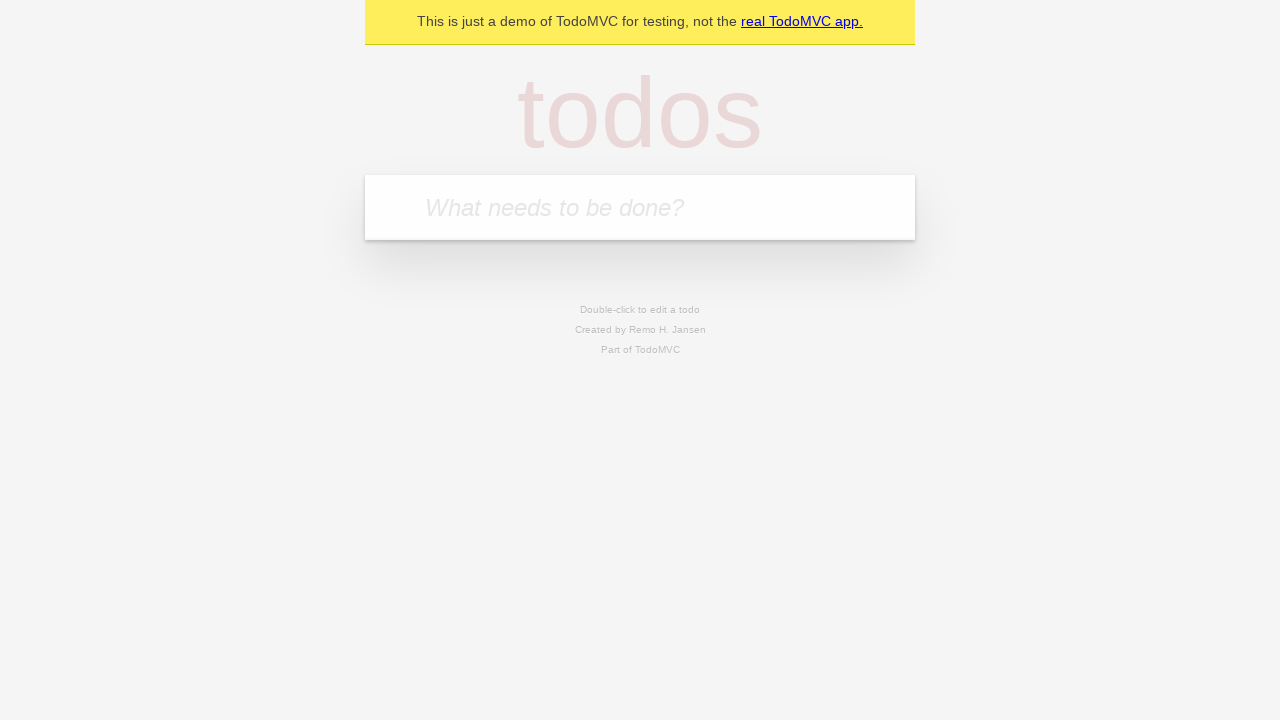

Filled todo input with 'buy some cheese' on internal:attr=[placeholder="What needs to be done?"i]
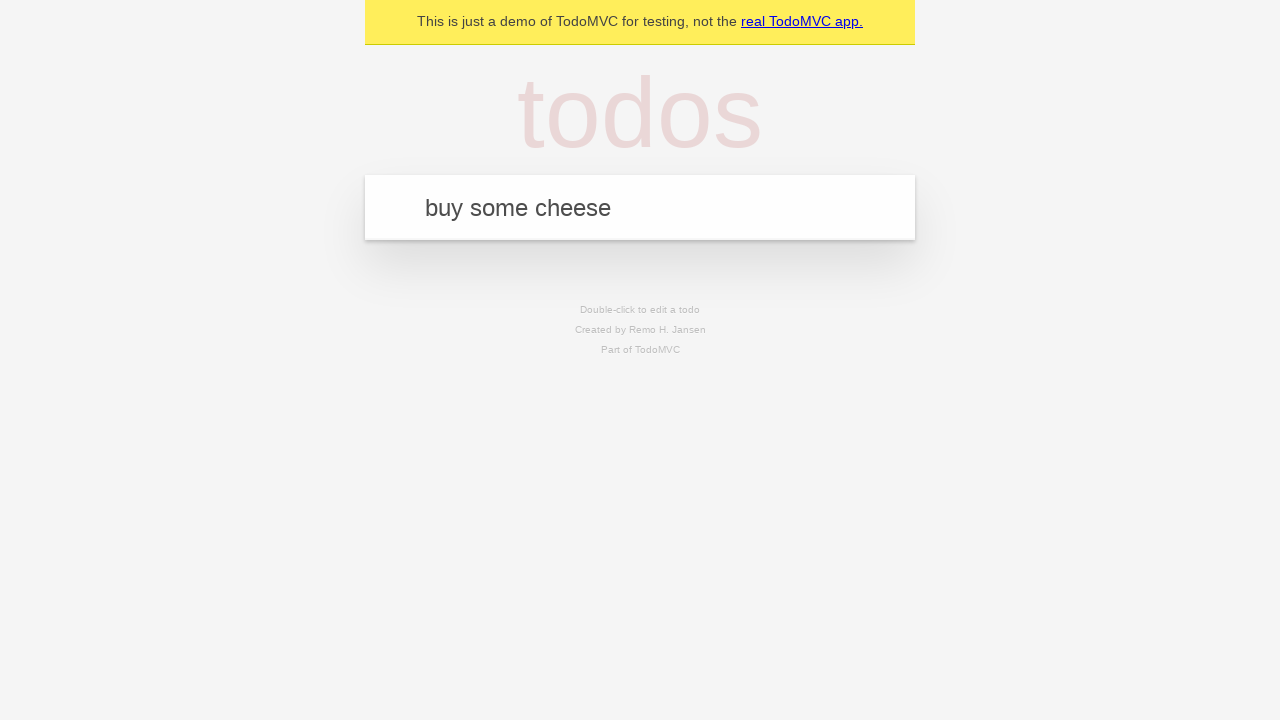

Pressed Enter to create todo 'buy some cheese' on internal:attr=[placeholder="What needs to be done?"i]
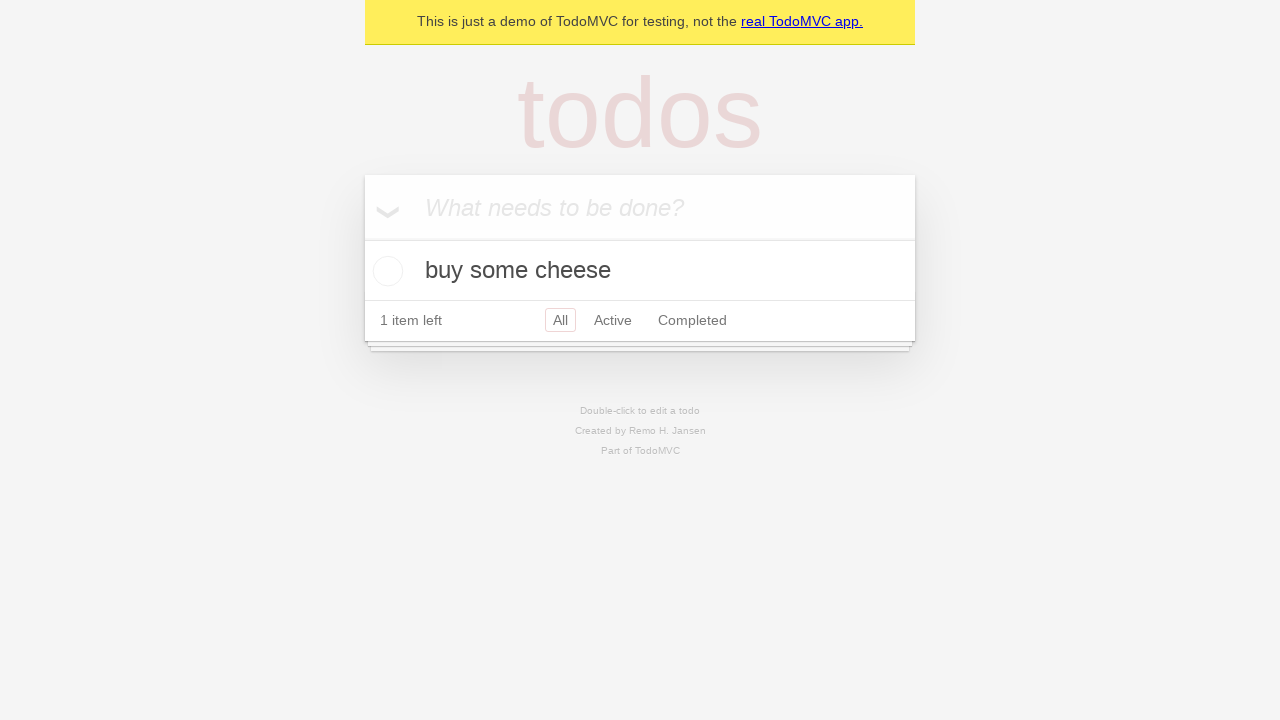

Filled todo input with 'feed the cat' on internal:attr=[placeholder="What needs to be done?"i]
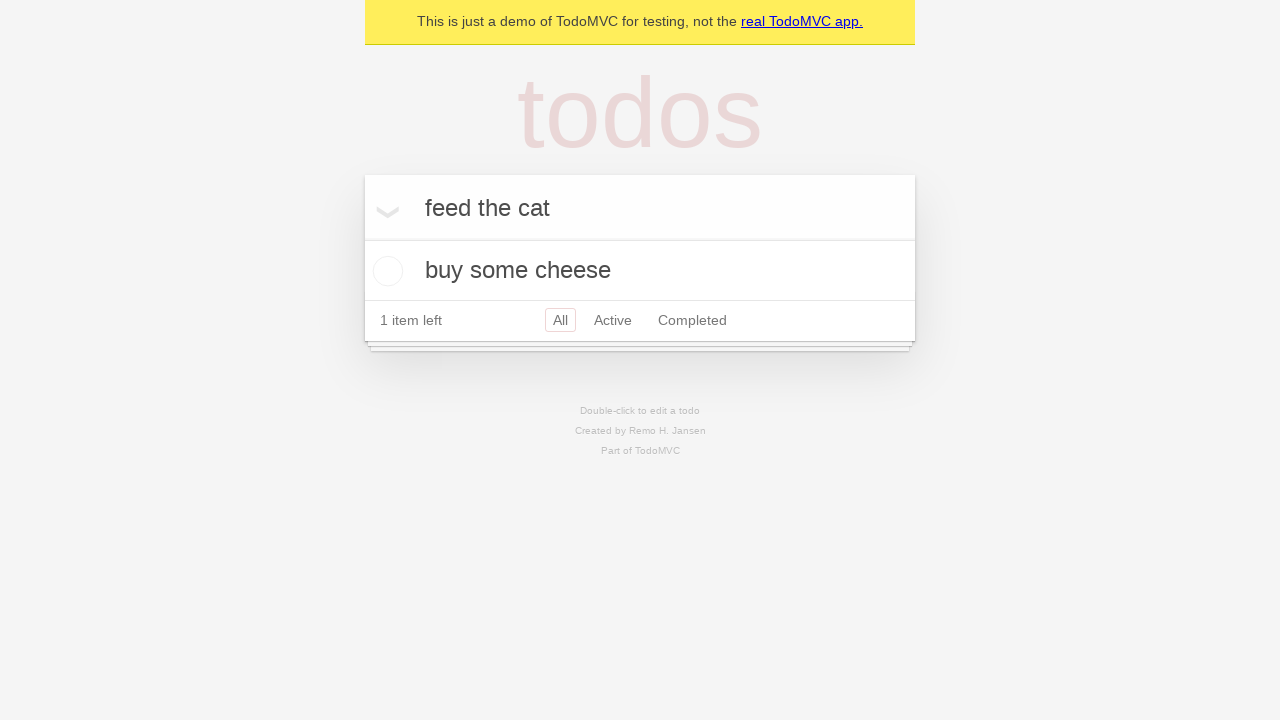

Pressed Enter to create todo 'feed the cat' on internal:attr=[placeholder="What needs to be done?"i]
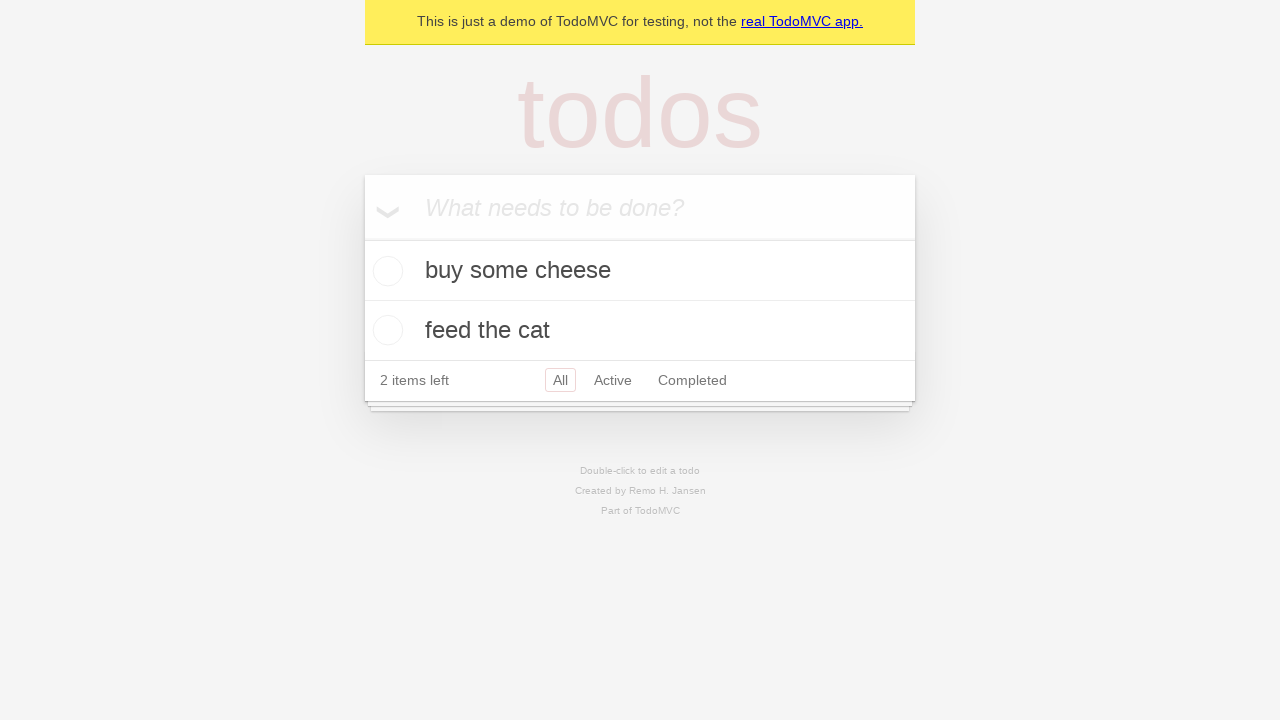

Filled todo input with 'book a doctors appointment' on internal:attr=[placeholder="What needs to be done?"i]
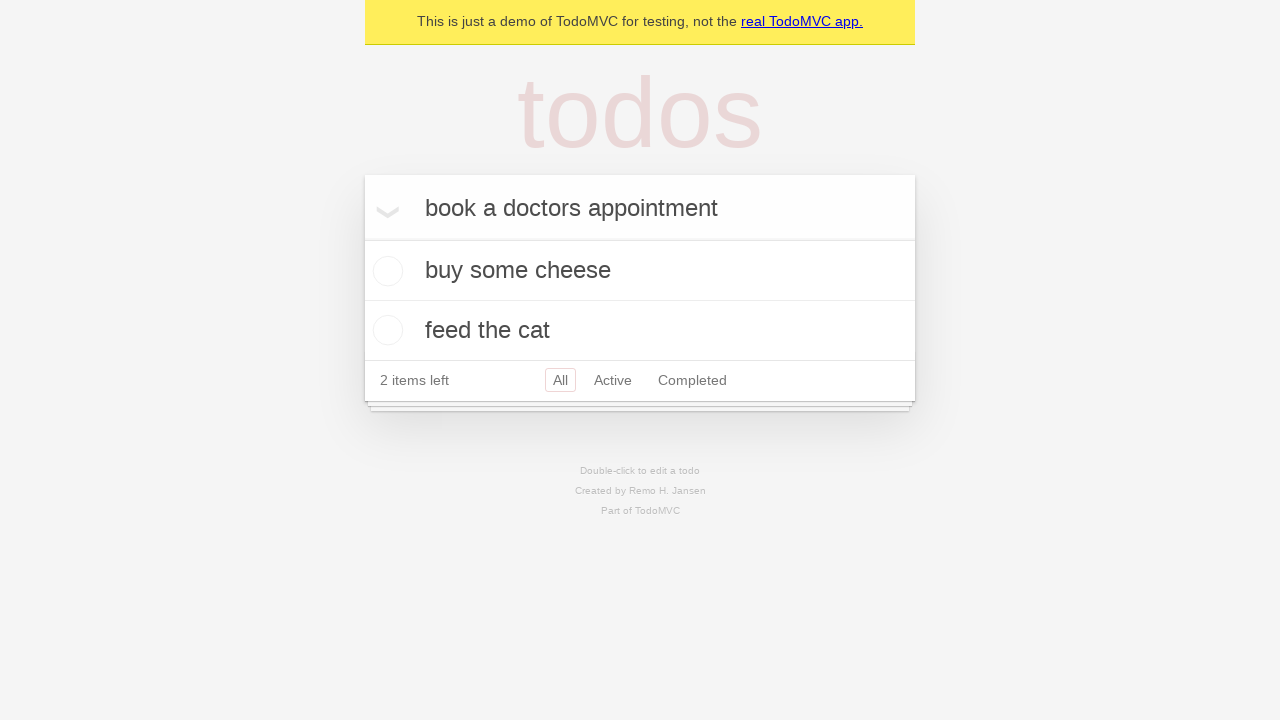

Pressed Enter to create todo 'book a doctors appointment' on internal:attr=[placeholder="What needs to be done?"i]
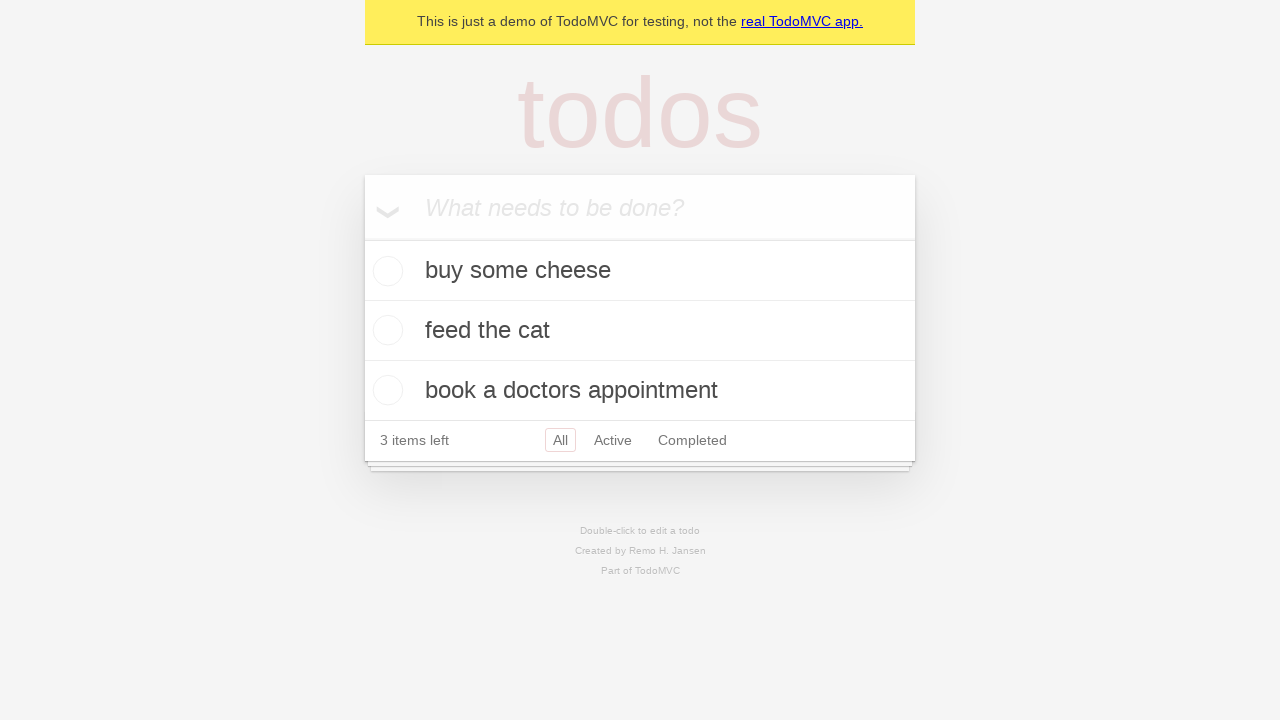

Located all todo items
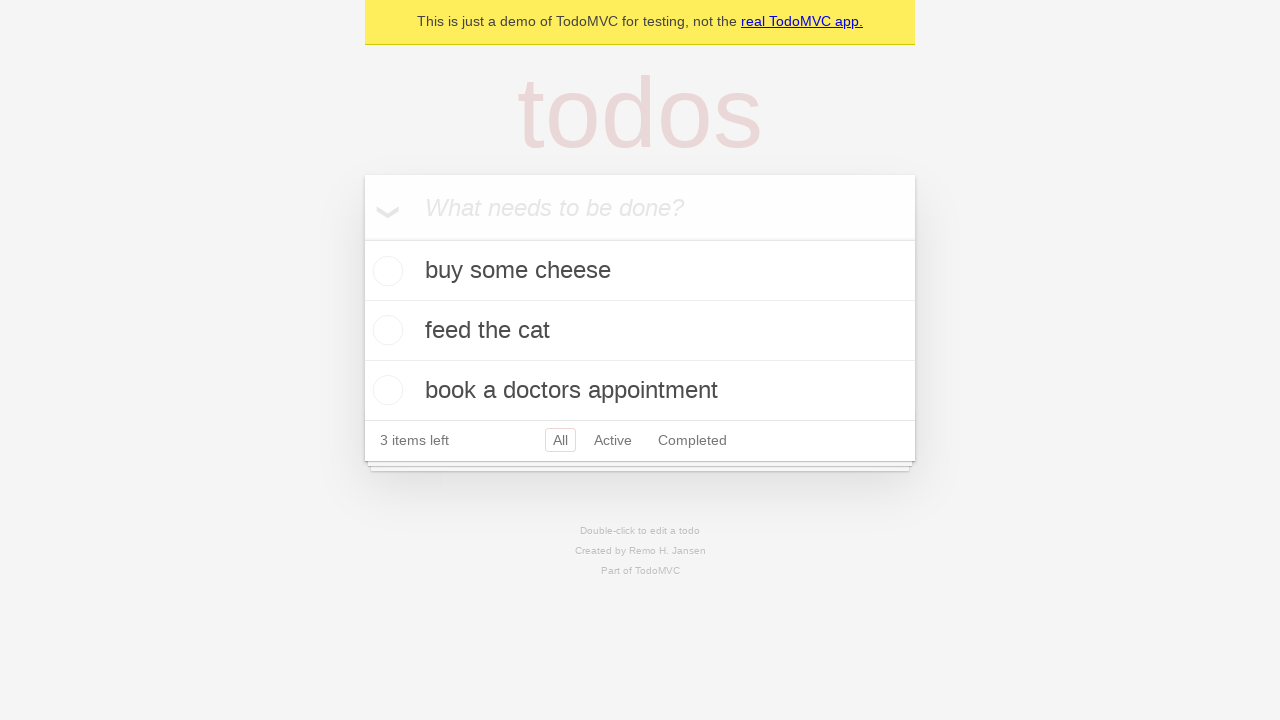

Selected second todo item
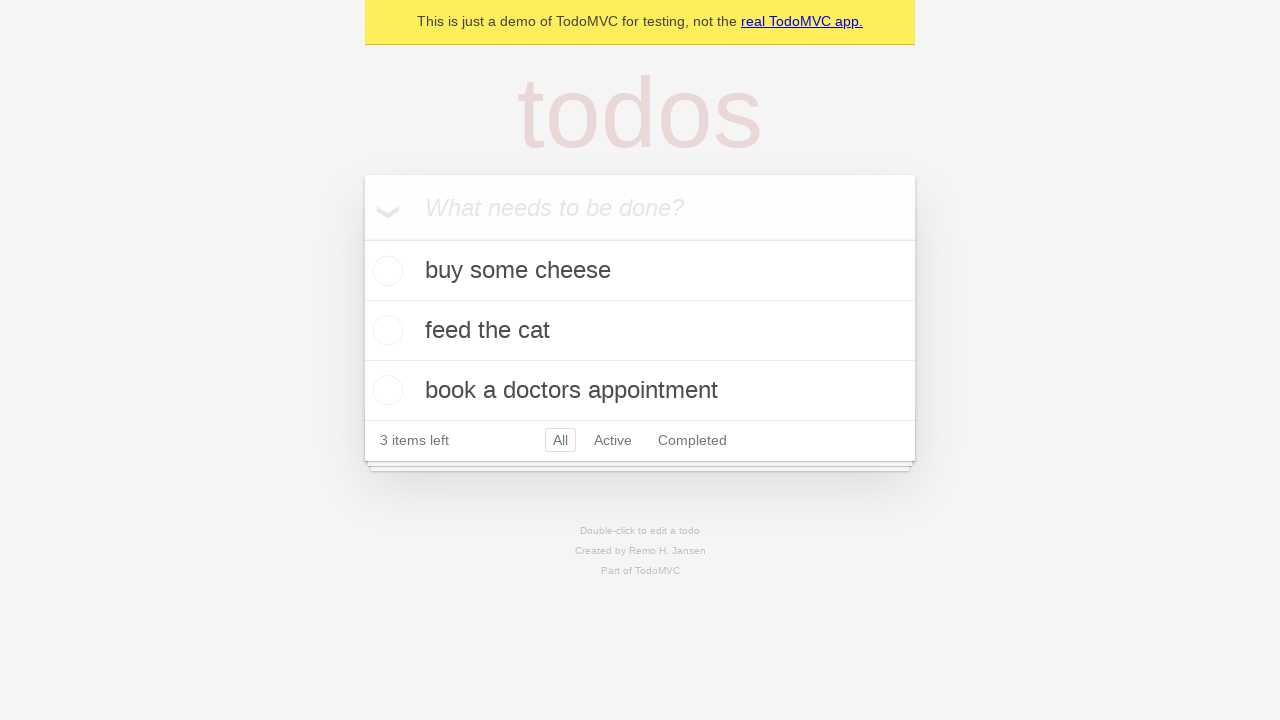

Double-clicked second todo item to enter edit mode at (640, 331) on internal:testid=[data-testid="todo-item"s] >> nth=1
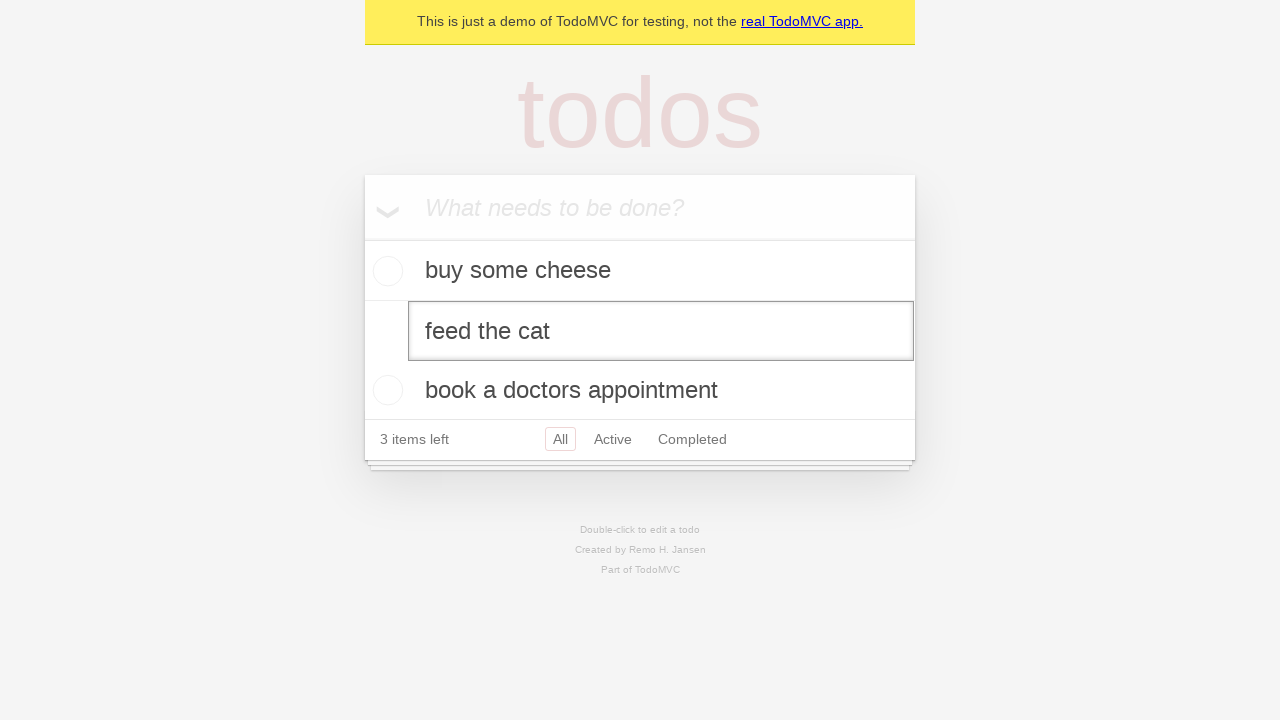

Filled edit textbox with 'buy some sausages' on internal:testid=[data-testid="todo-item"s] >> nth=1 >> internal:role=textbox[nam
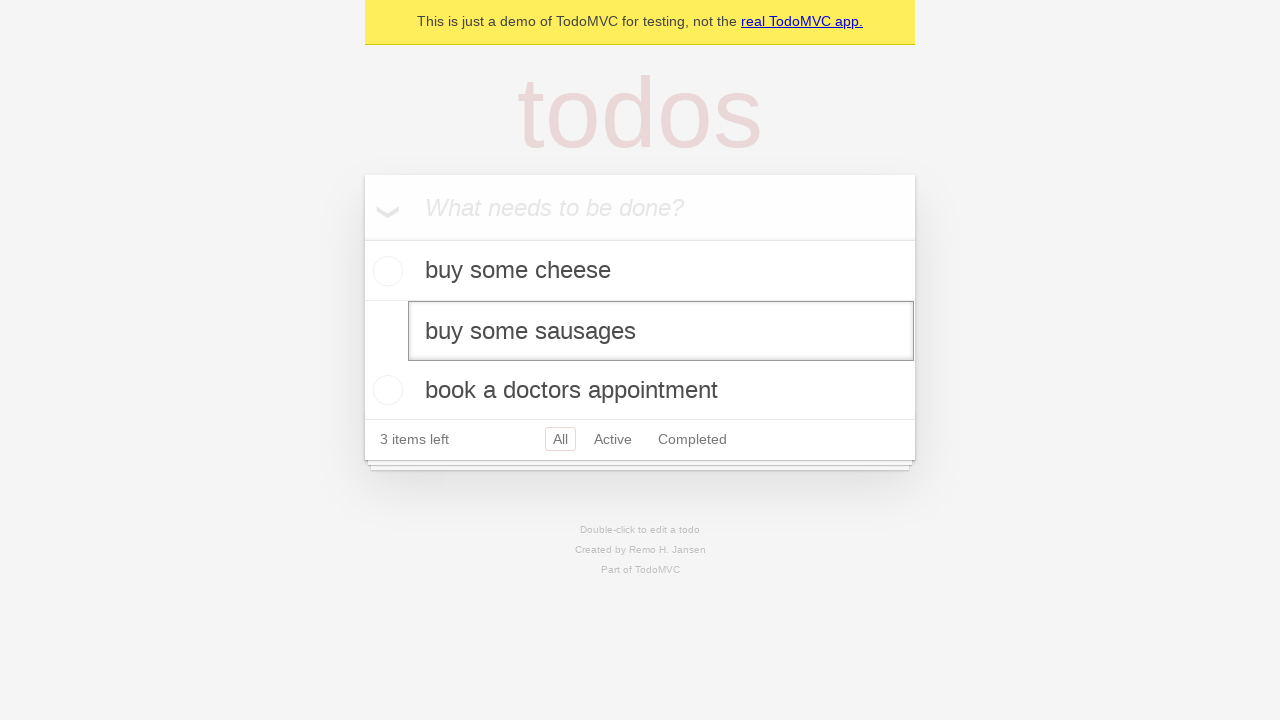

Pressed Enter to confirm todo edit on internal:testid=[data-testid="todo-item"s] >> nth=1 >> internal:role=textbox[nam
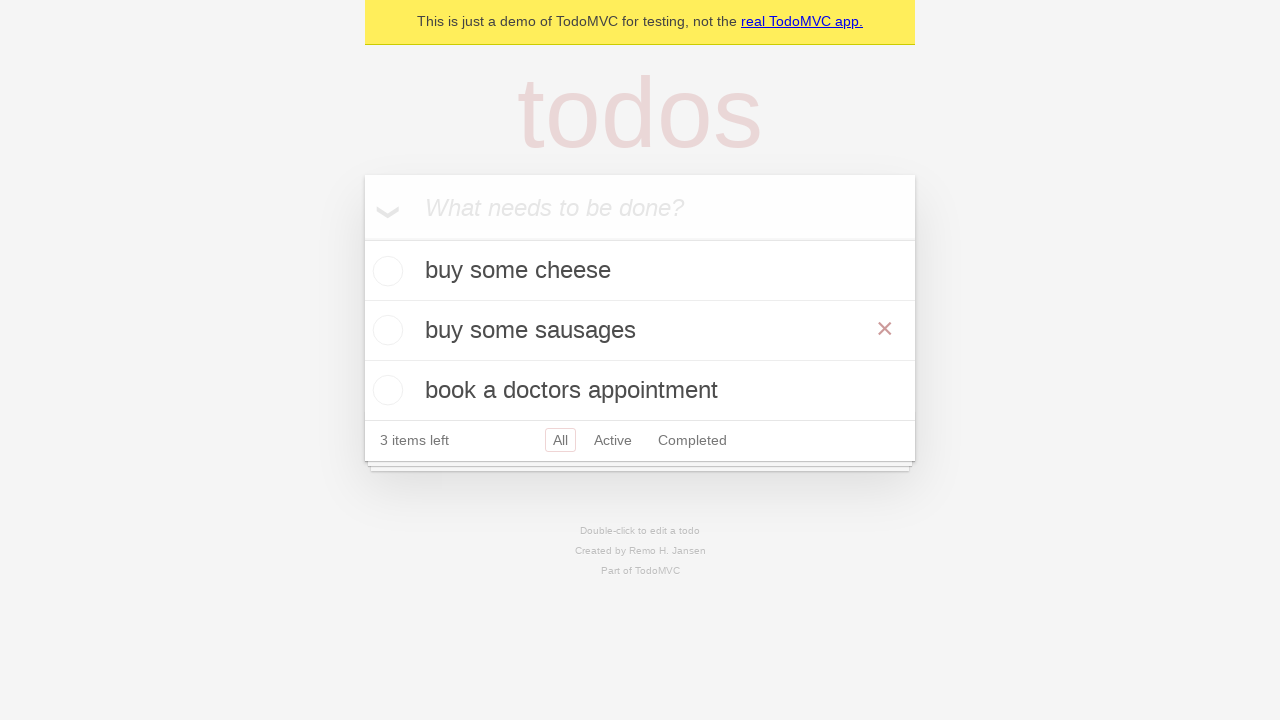

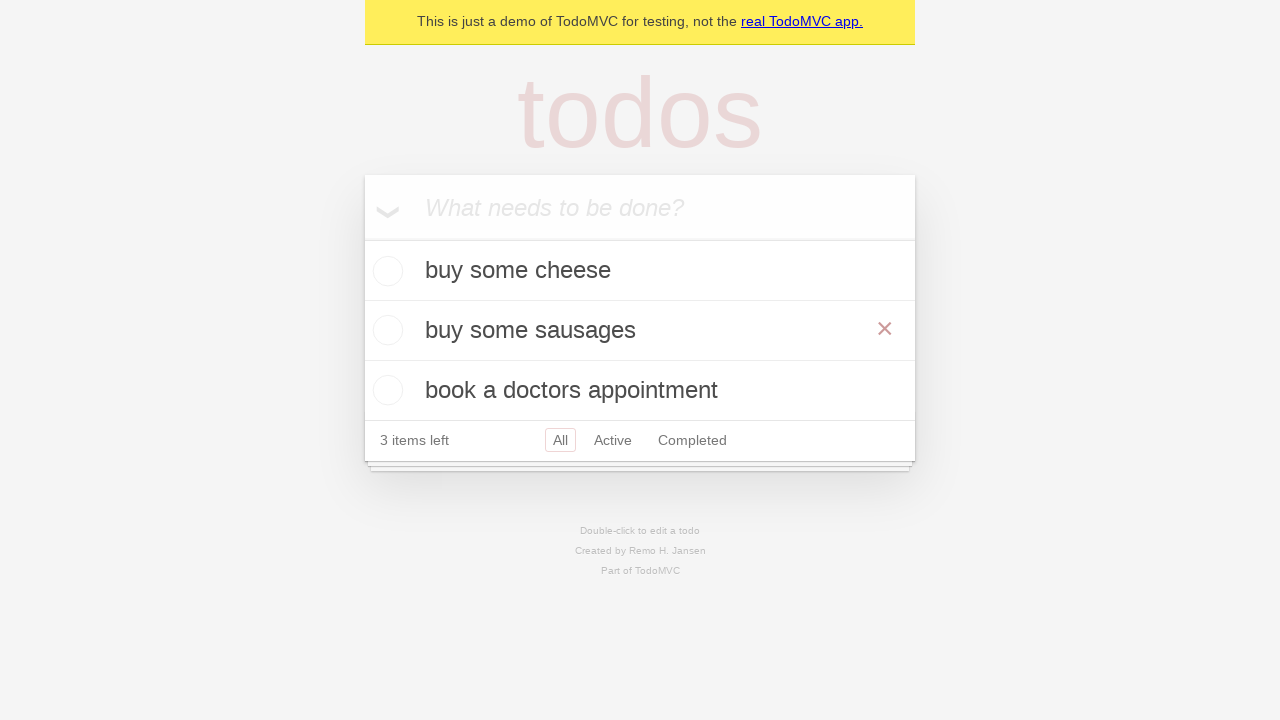